Tests that sale event property names sync correctly with real listings by generating a strategy with flips, enabling real listings, and verifying buy/sell events have matching property names.

Starting URL: https://frameworkrealestatesolutions.com/portfolio-simulator-v3.html

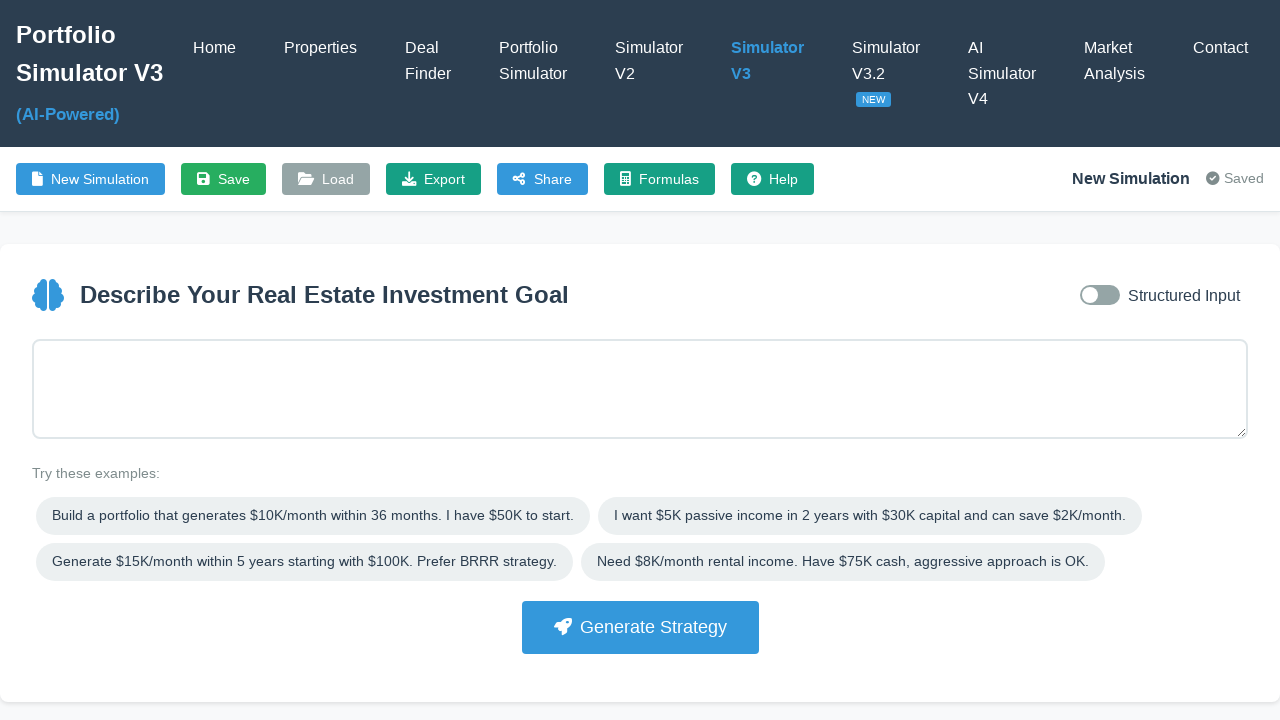

Waited for page to reach networkidle state
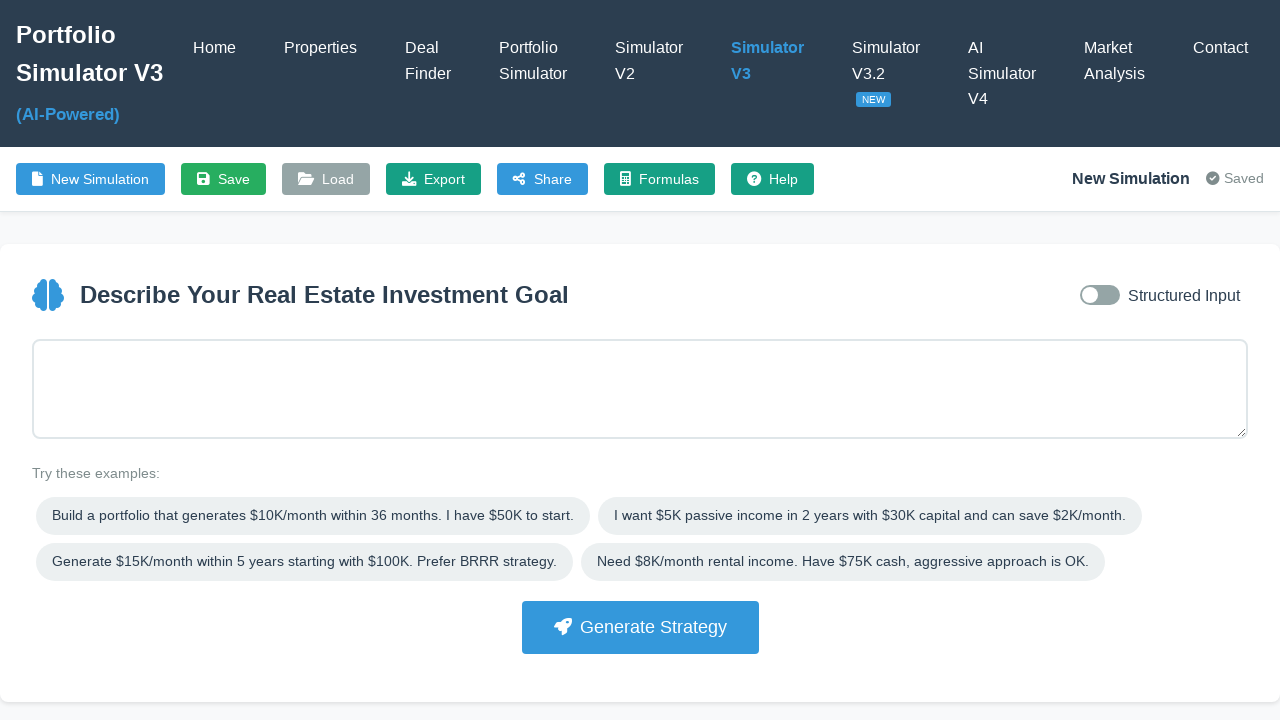

Portfolio Simulator V3 page header loaded
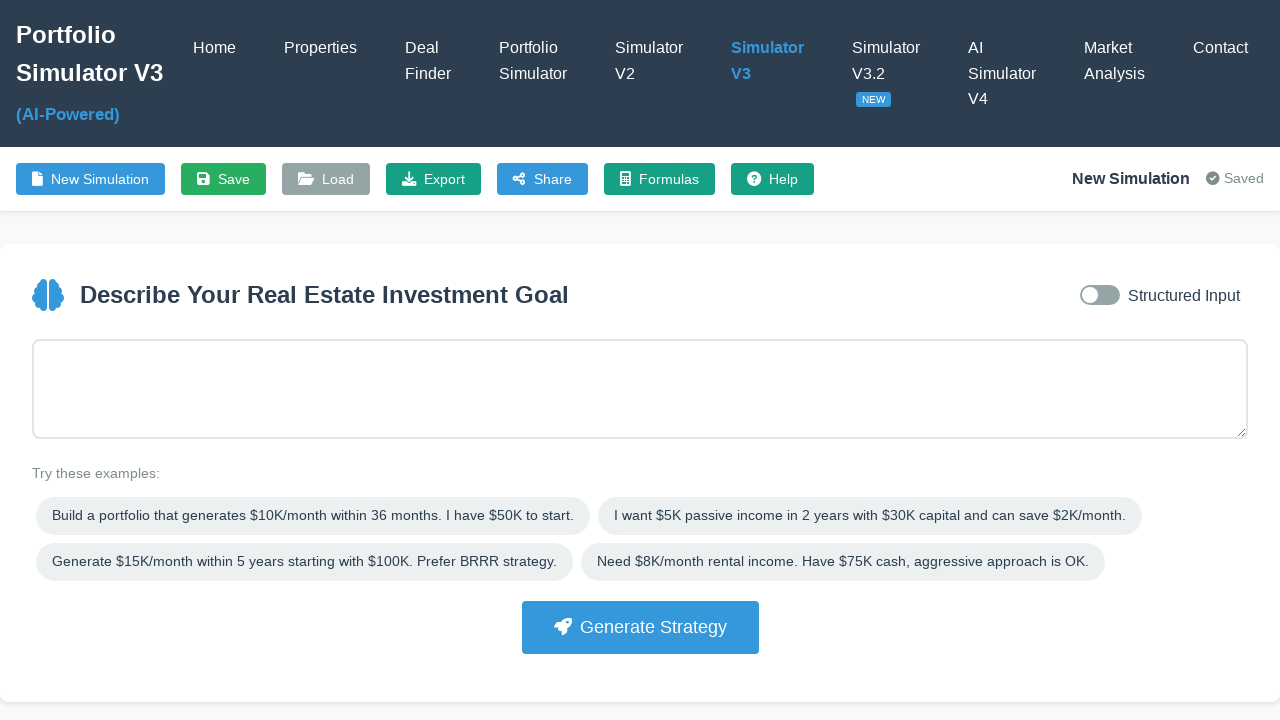

Clicked structured input toggle at (1100, 295) on #inputModeToggle
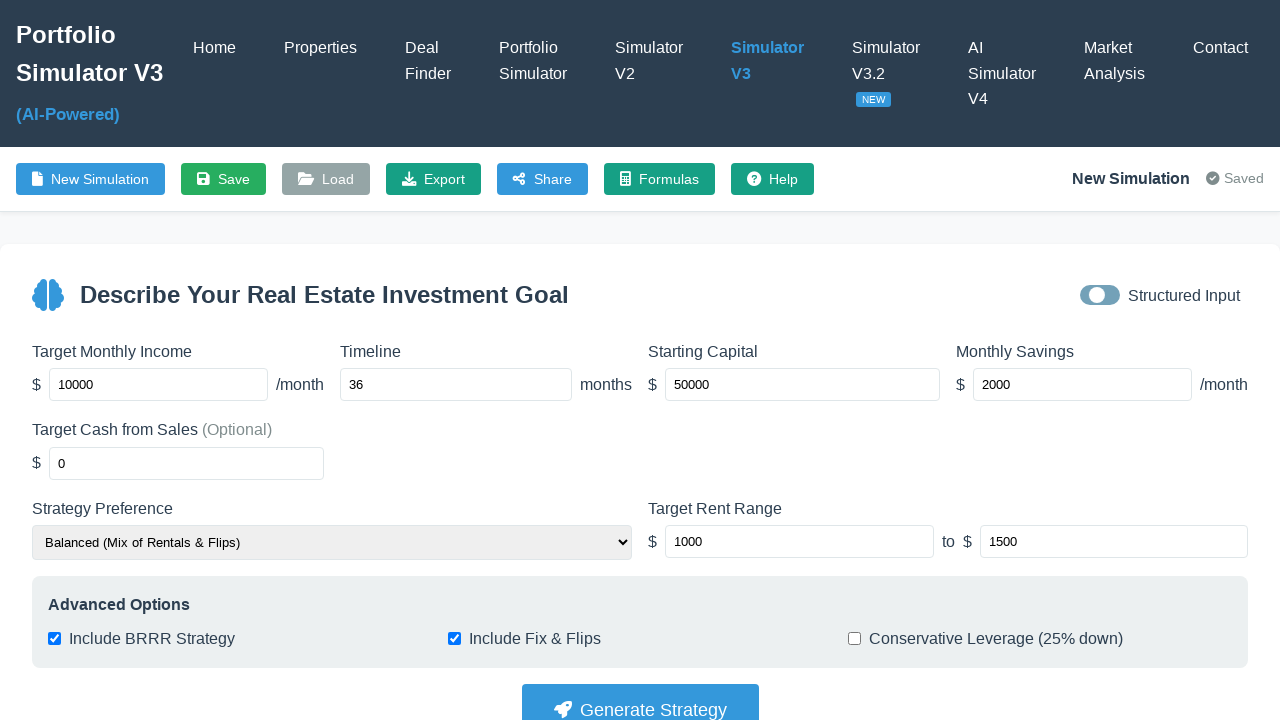

Set target income to 2000 on #targetIncome
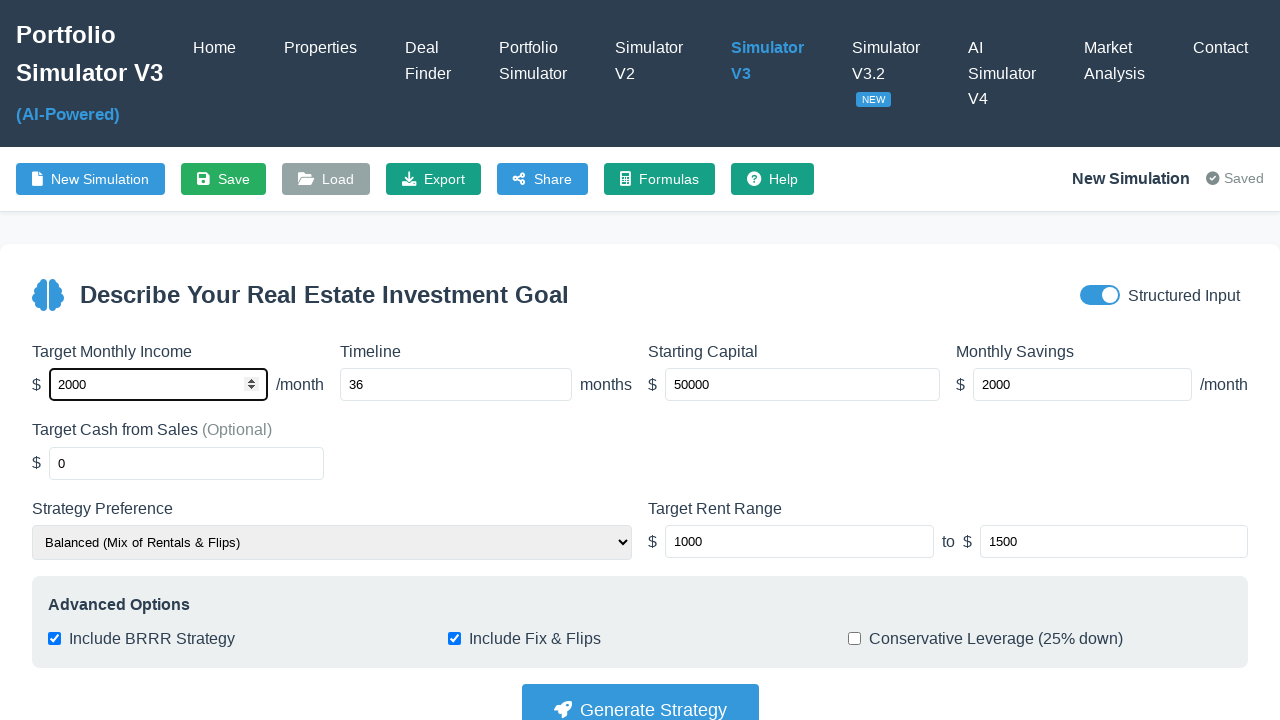

Set target cash from sales to 100000 on #targetCashFromSales
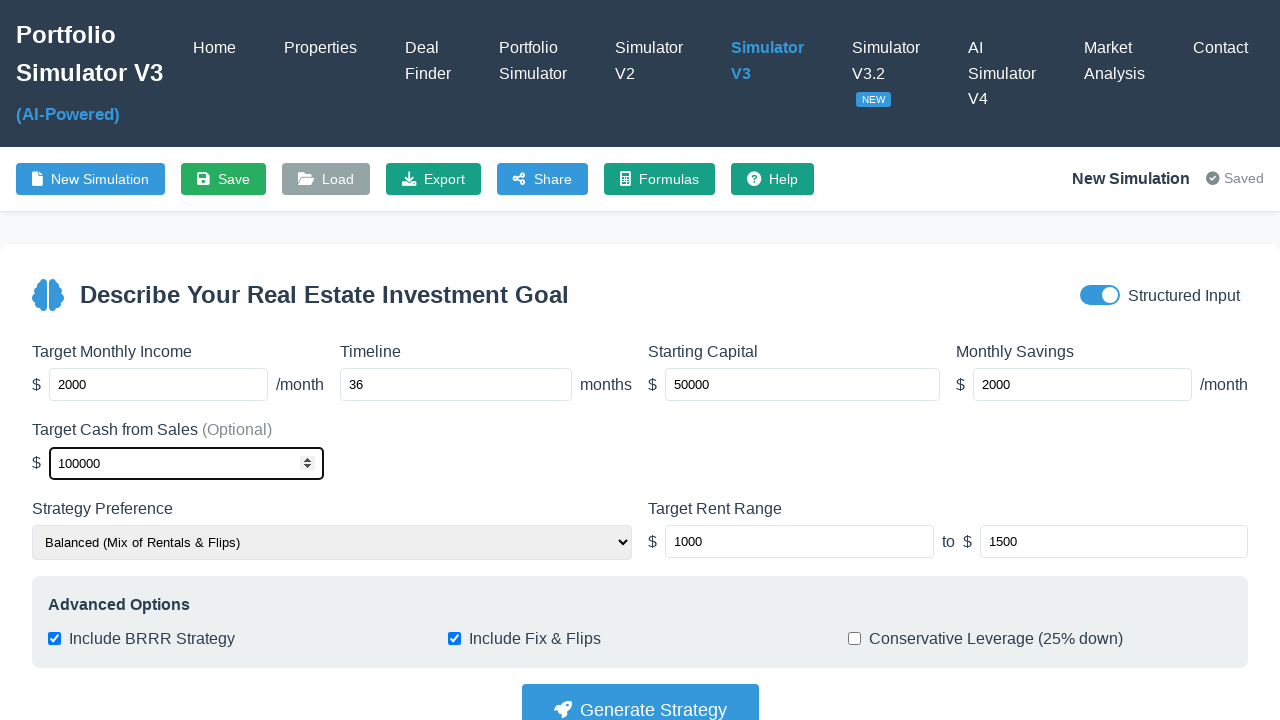

Set timeline to 24 months on #timeline
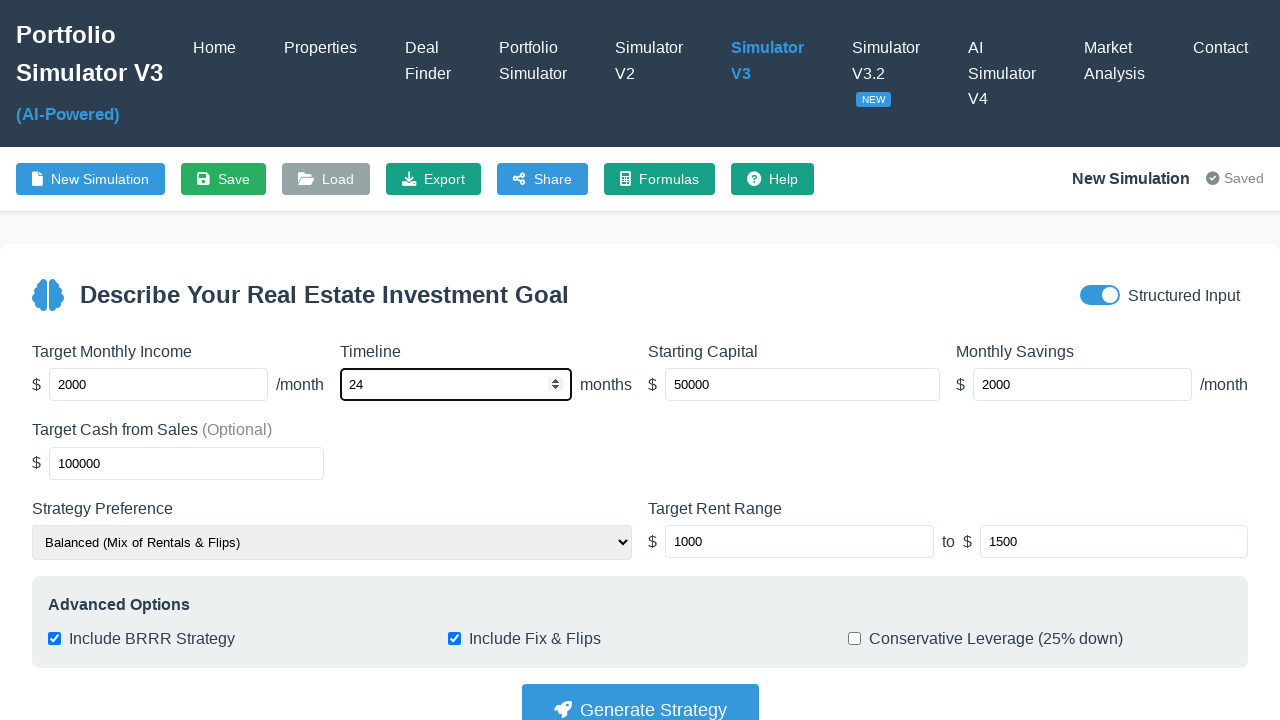

Set starting capital to 50000 on #startingCapital
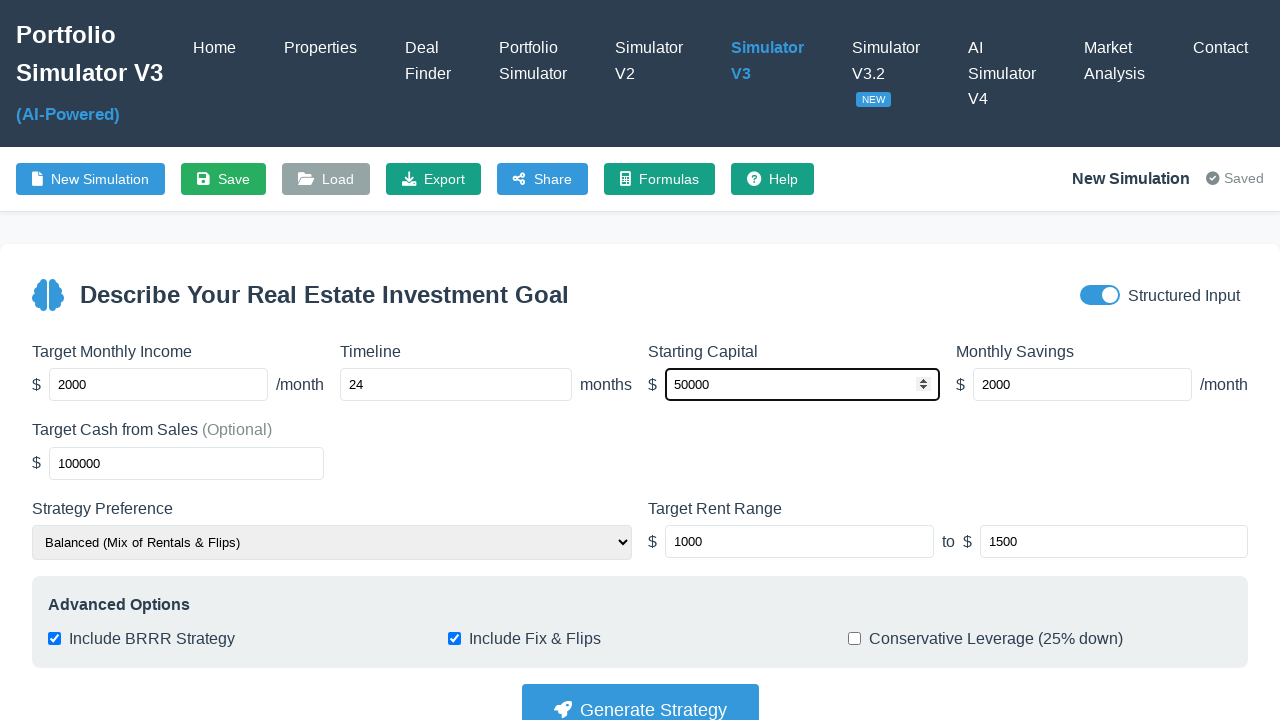

Selected aggressive strategy preference on #strategyPreference
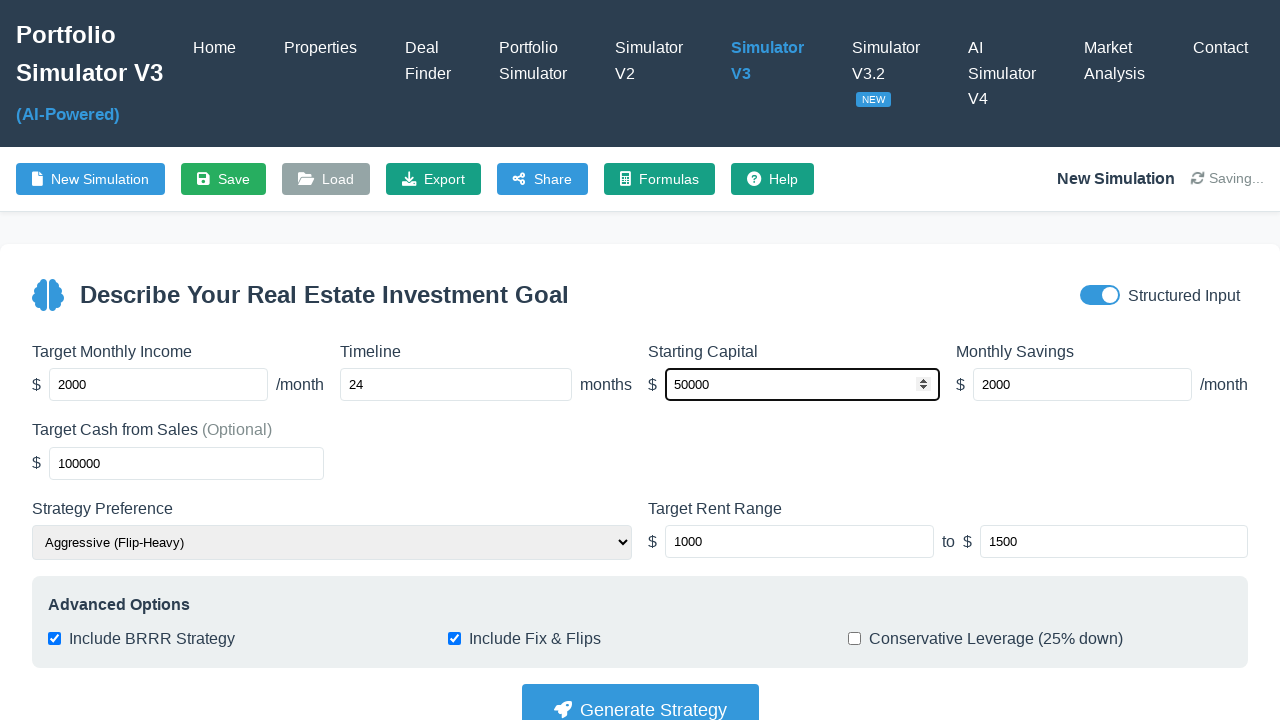

Clicked Generate Strategy button at (640, 694) on button:has-text("Generate Strategy")
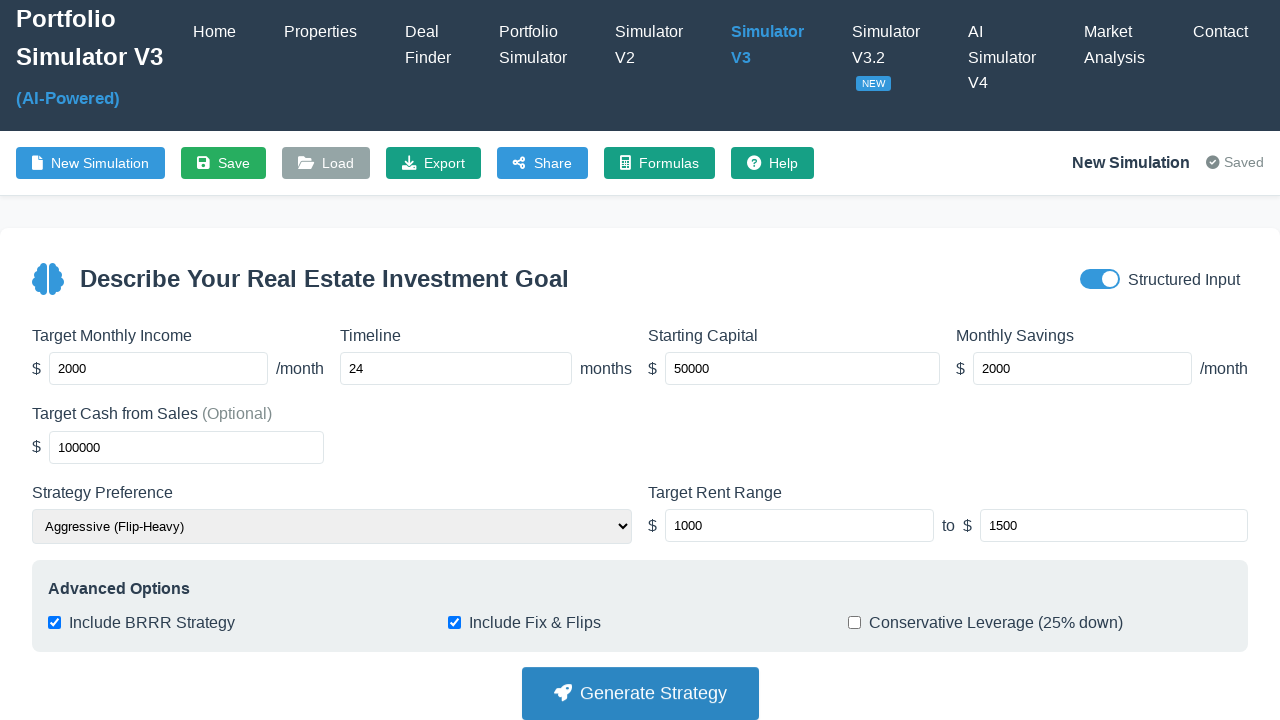

Strategy cards loaded
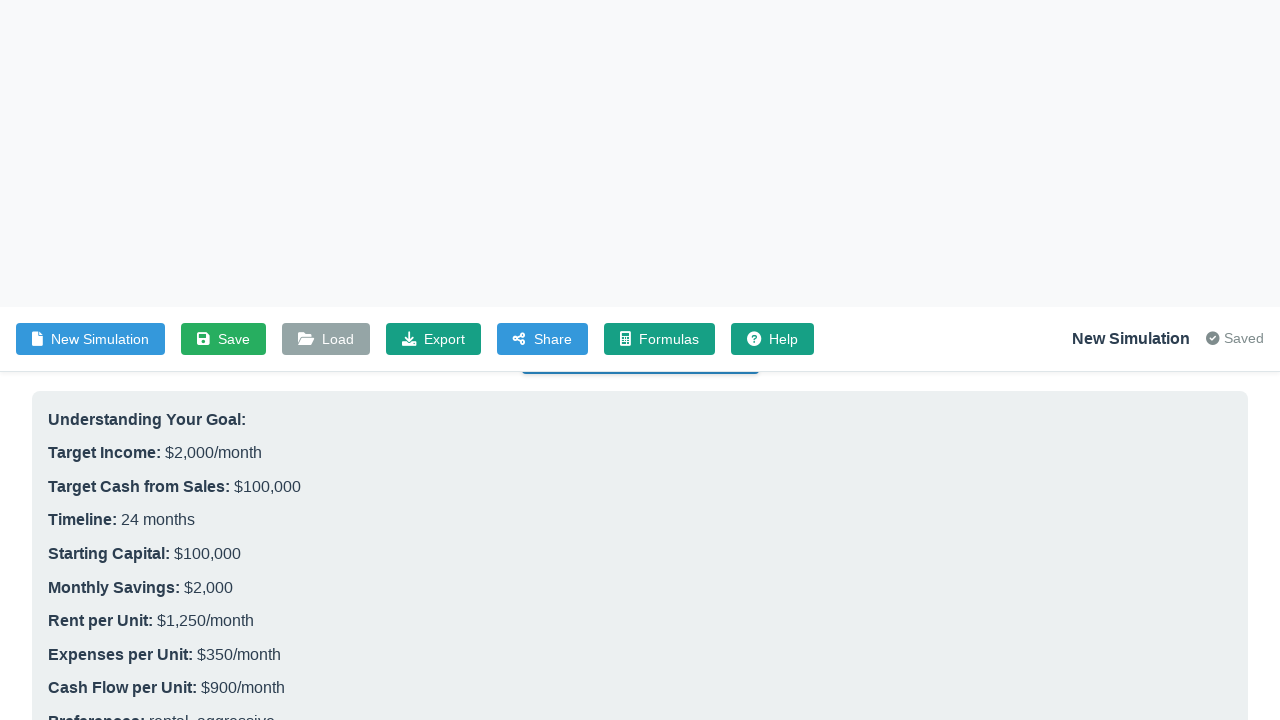

Selected aggressive strategy card with flips at (640, 479) on .strategy-card >> nth=1
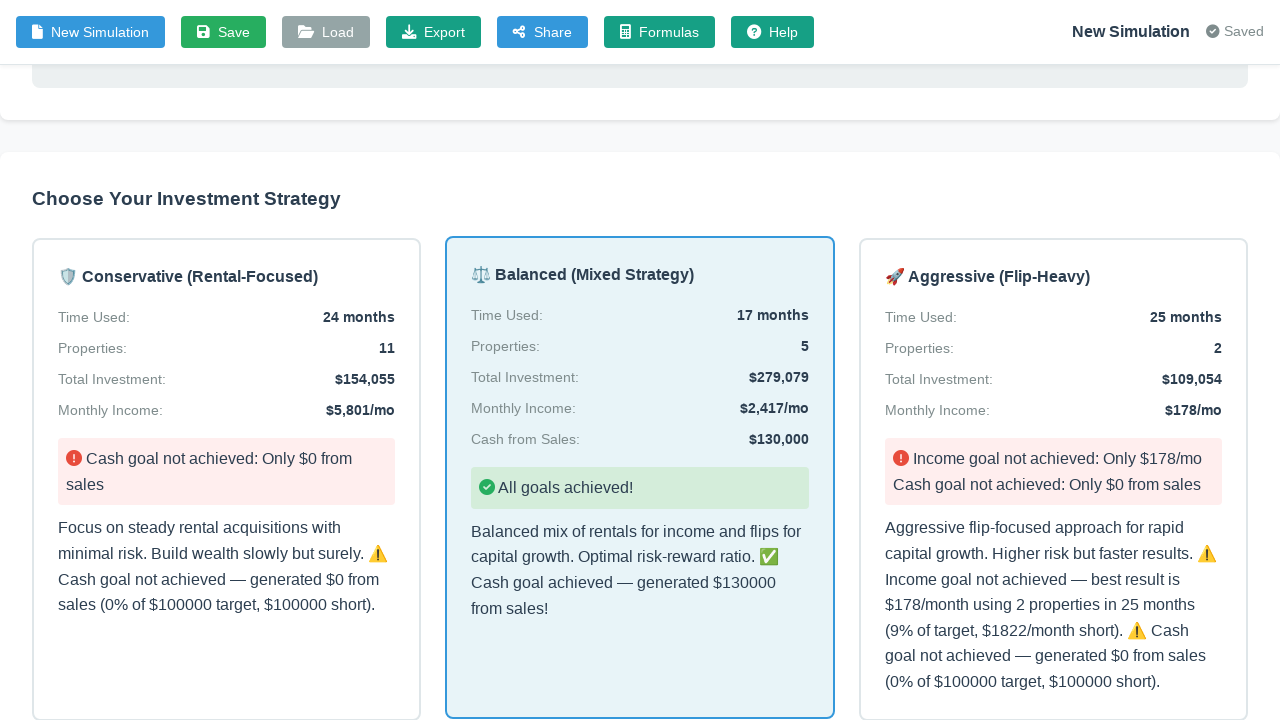

Timeline table rows loaded after strategy selection
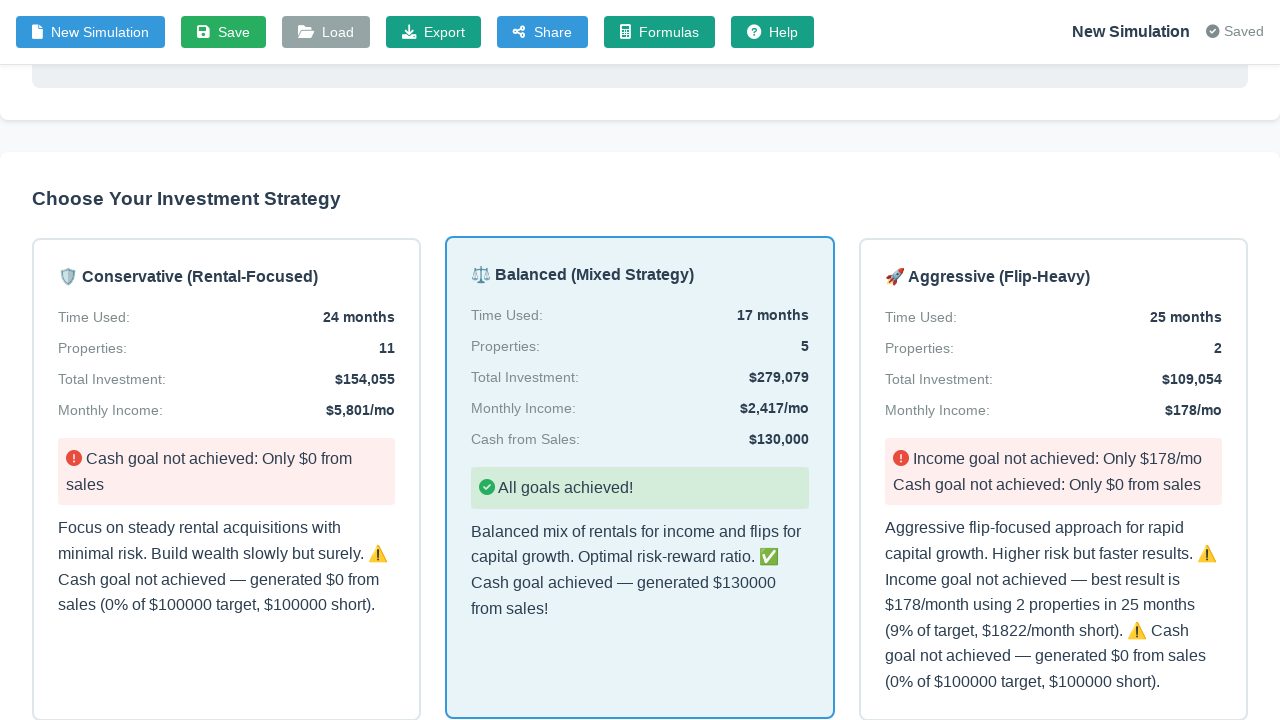

Enabled real listings checkbox at (58, 710) on #useRealListings
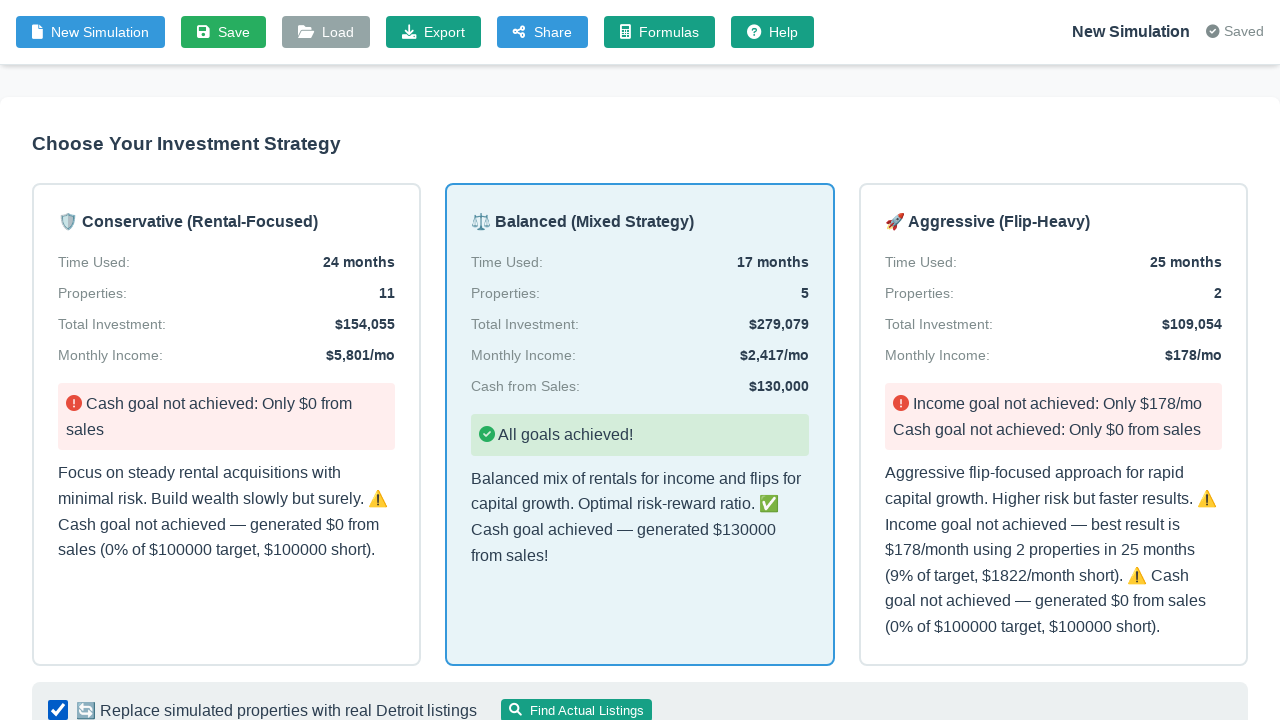

Clicked Find Actual Listings button at (576, 709) on button:has-text("Find Actual Listings")
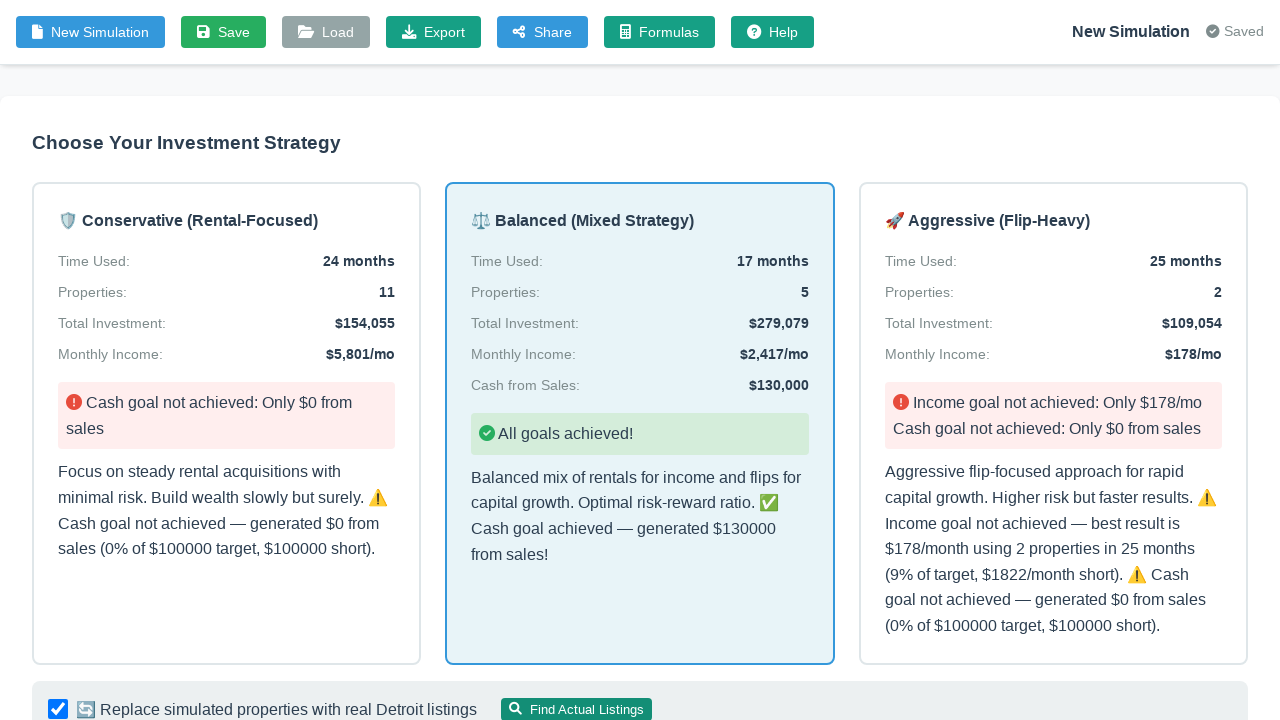

Waited 5 seconds for real listings processing
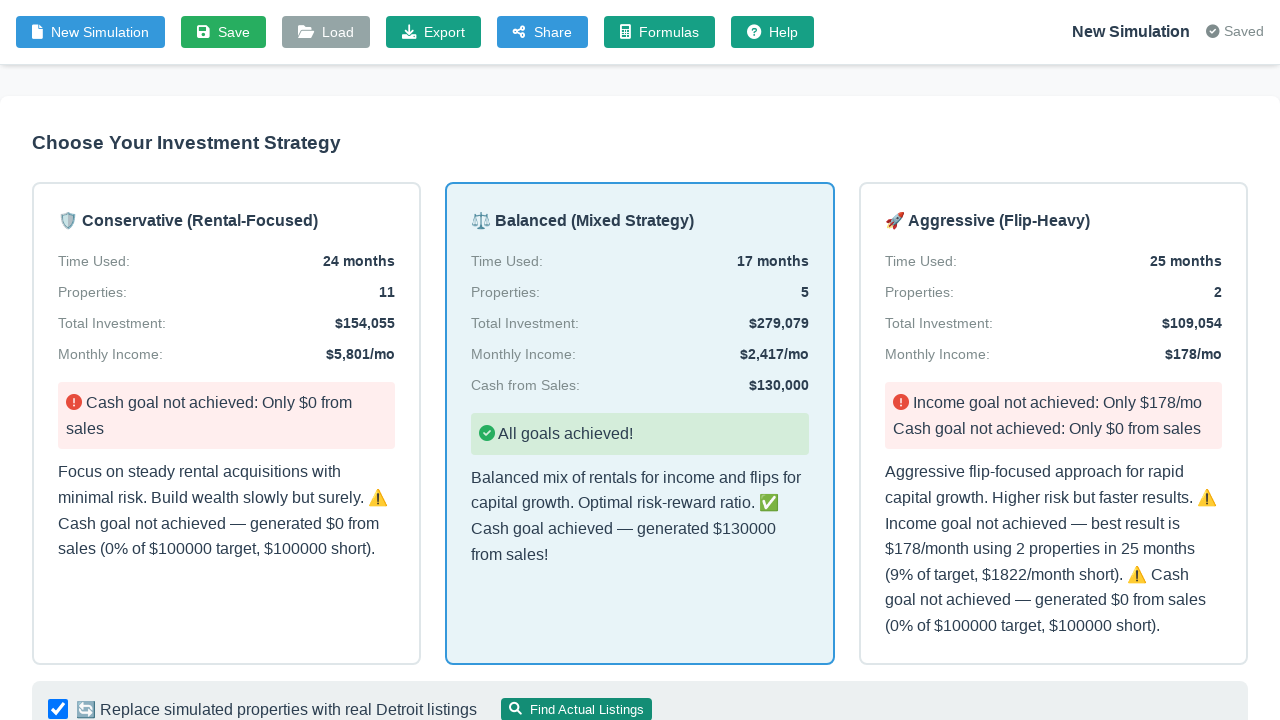

Verified timeline table rows exist after real listings processing
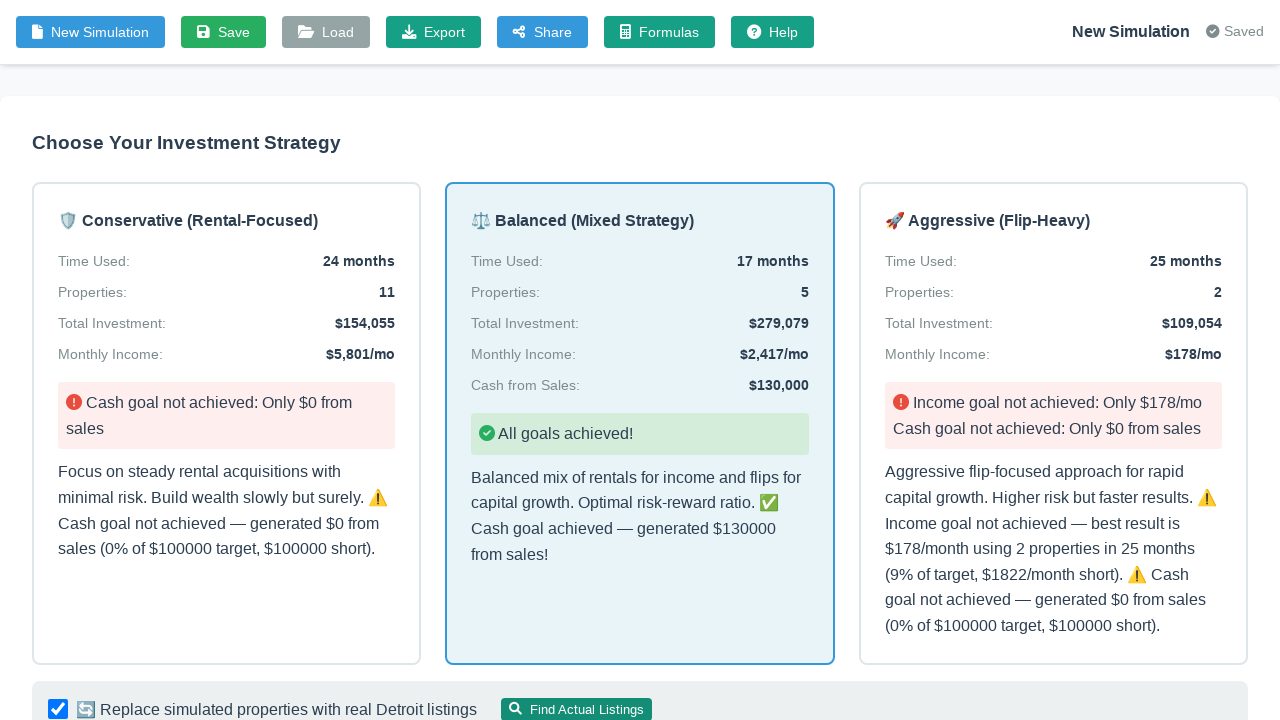

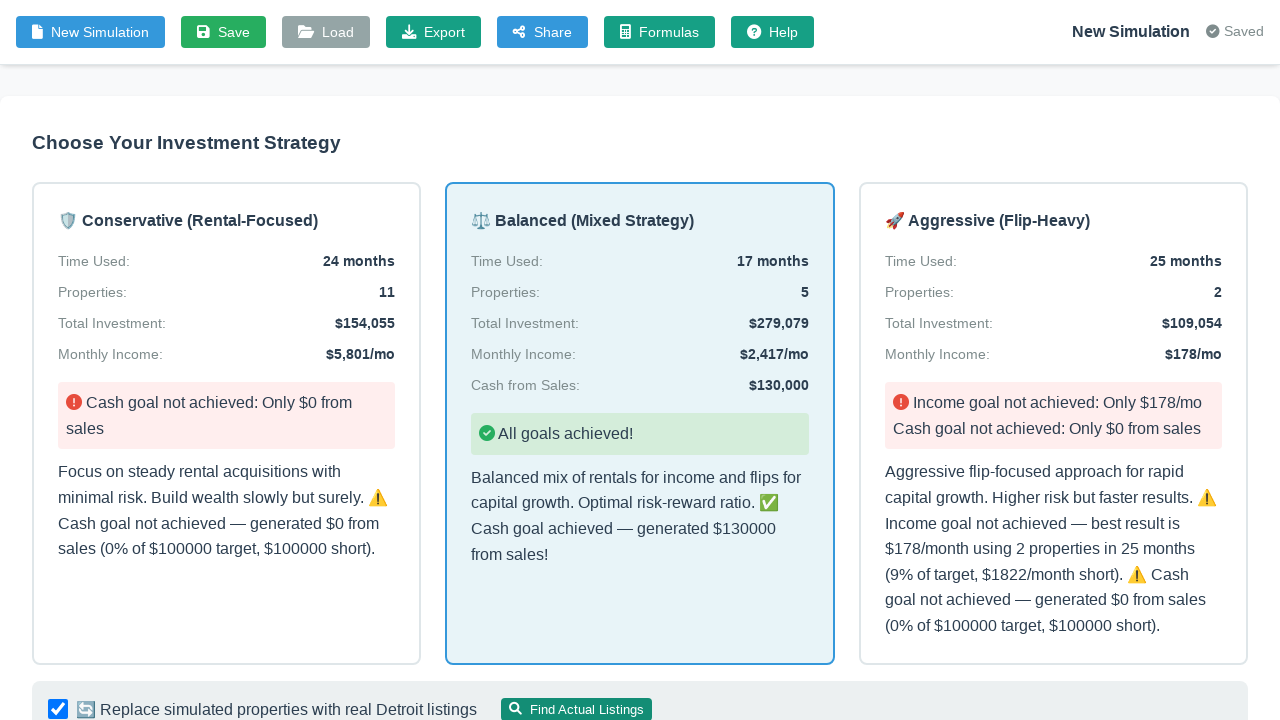